Tests checking the first checkbox on the checkbox demo page

Starting URL: https://the-internet.herokuapp.com/checkboxes

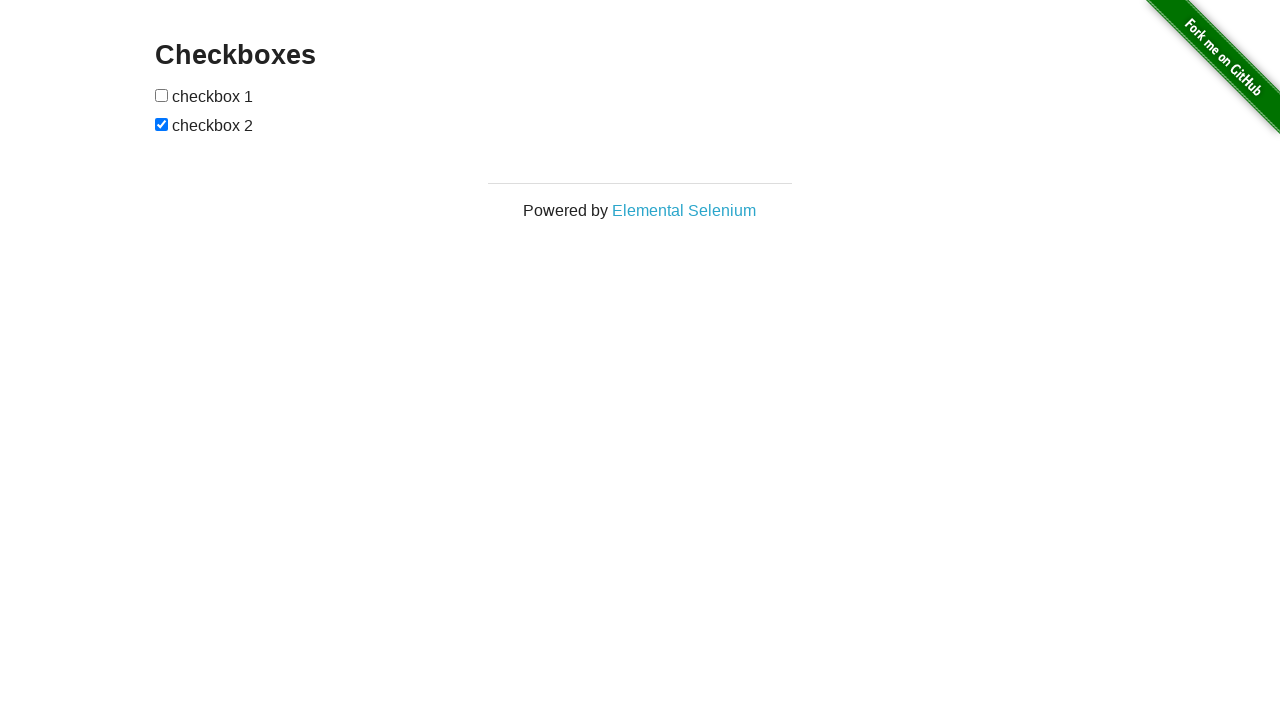

Located the first checkbox on the checkboxes demo page
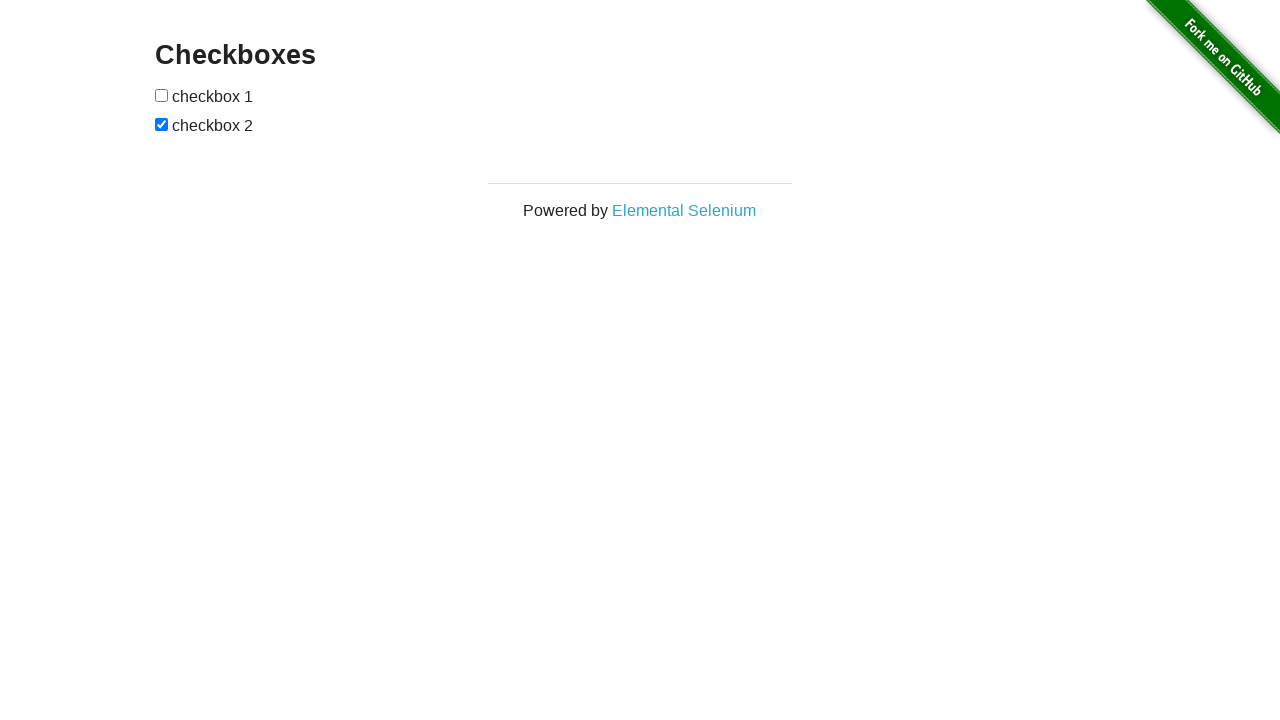

Verified that the first checkbox is not checked
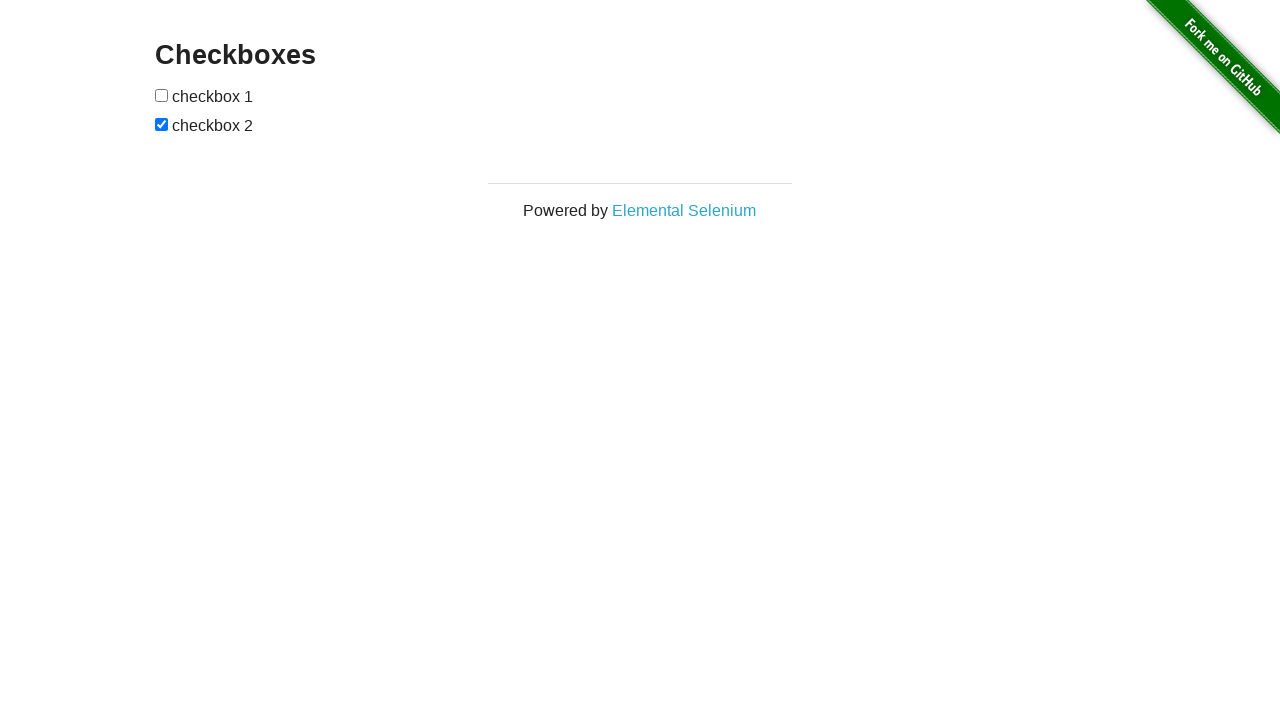

Checked the first checkbox at (162, 95) on input[type='checkbox'] >> nth=0
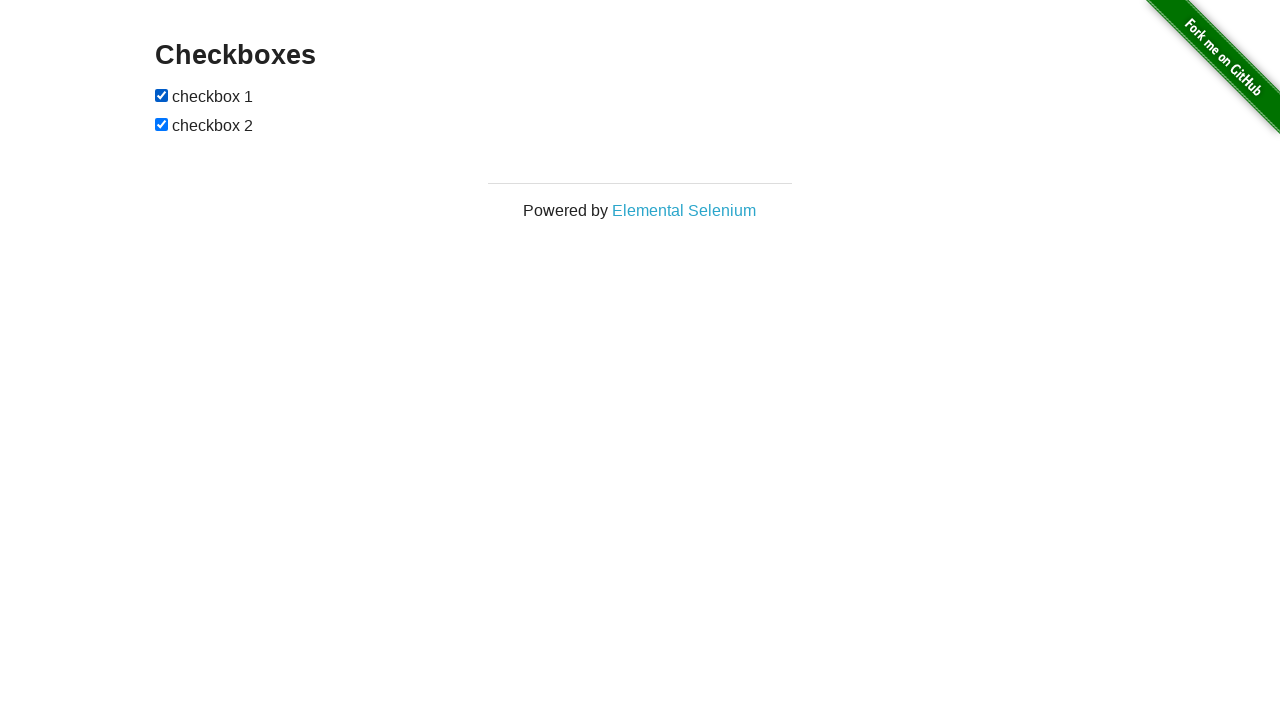

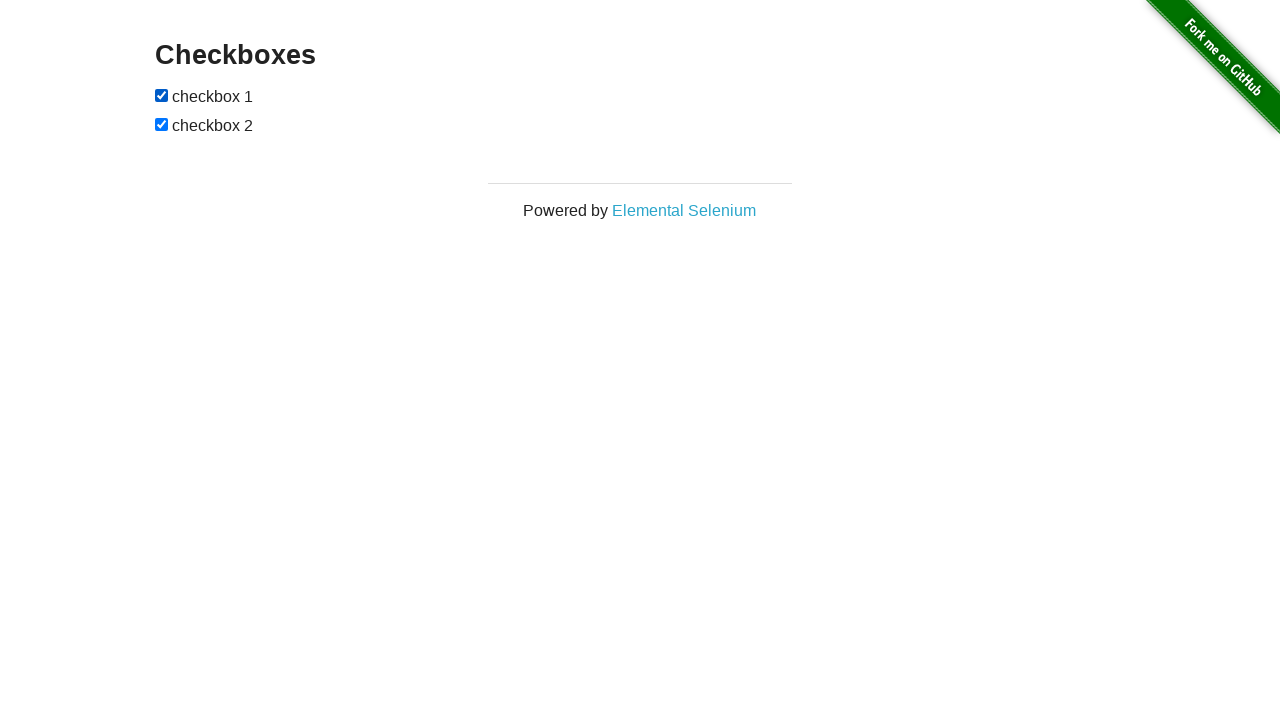